Tests that specific Finnish text content appears on multiple pages of a hair salon website, verifying the presence of business information like name, hours, contact details, and address.

Starting URL: https://ntig-uppsala.github.io/Frisor-Saxe/index-fi.html

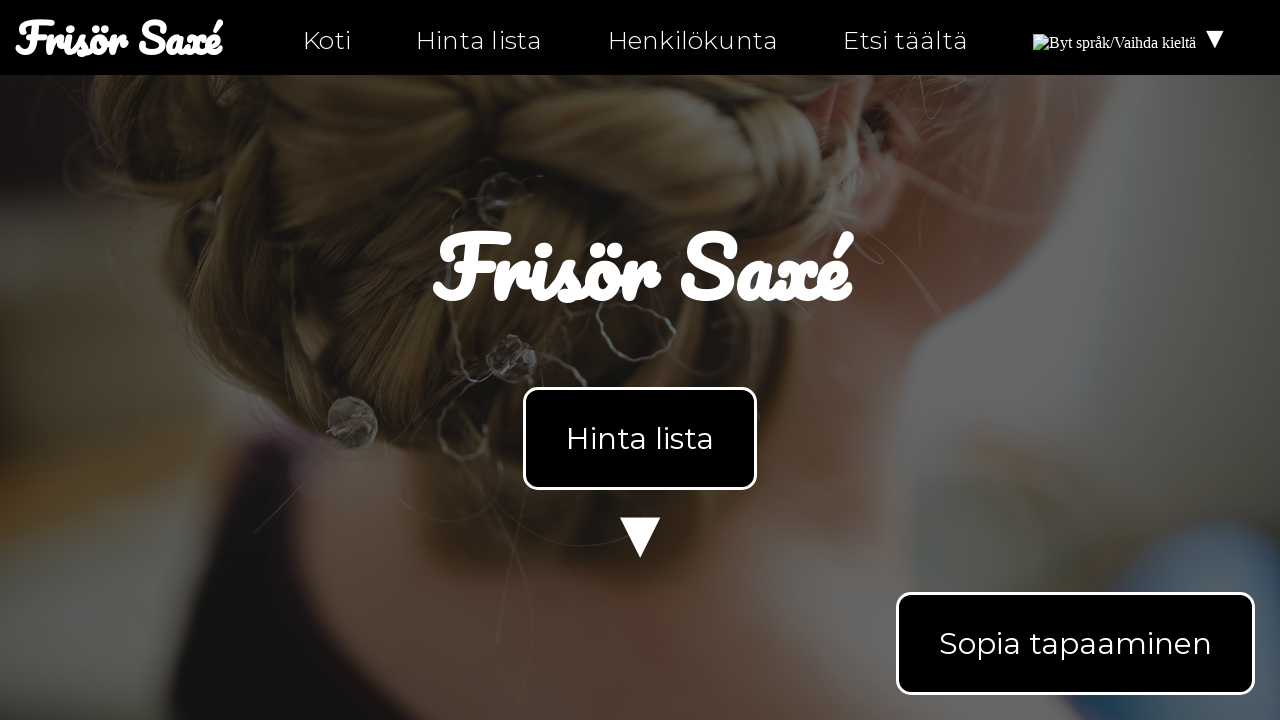

Waited for body element to load on index-fi.html
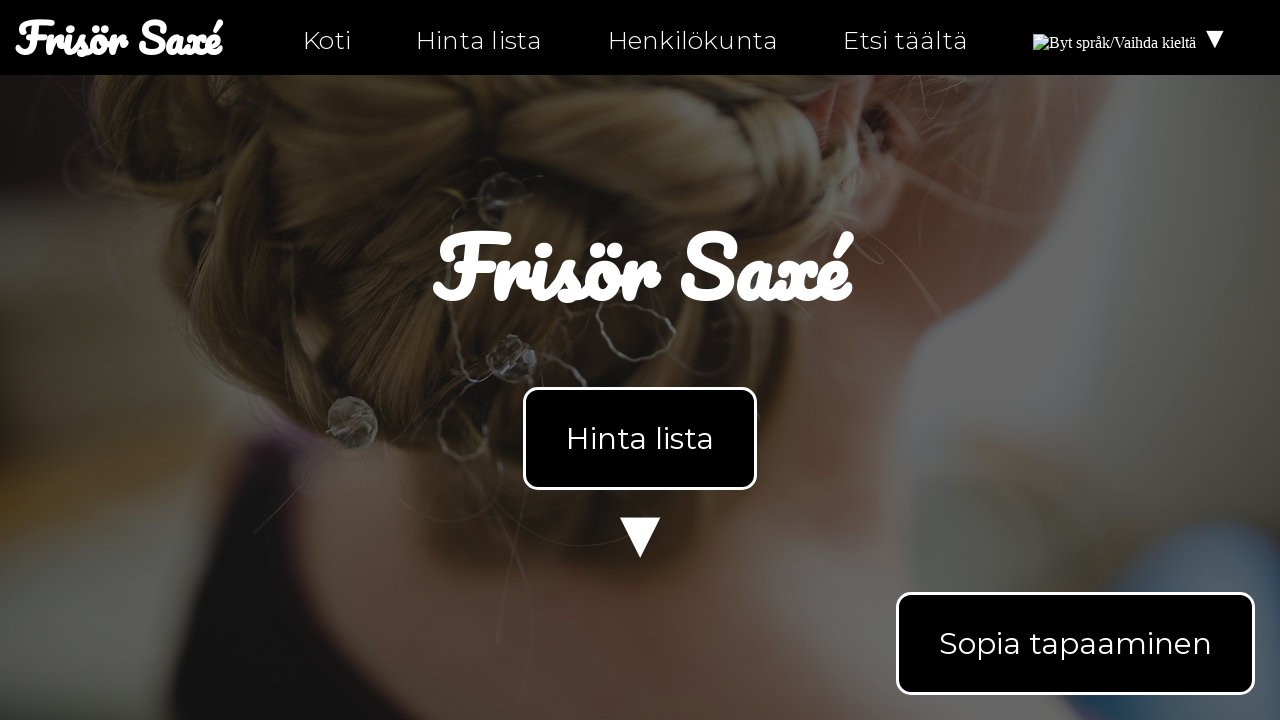

Retrieved body text content from index-fi.html
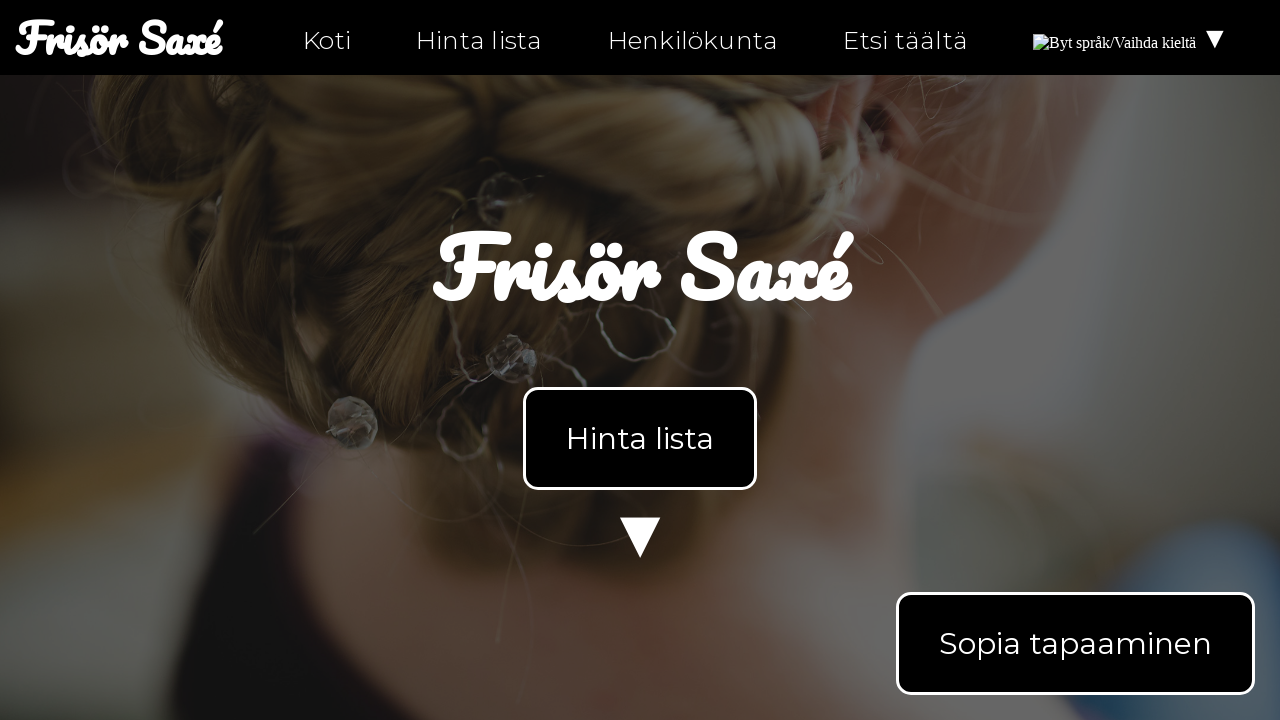

Verified 'Frisör Saxé' appears in page content
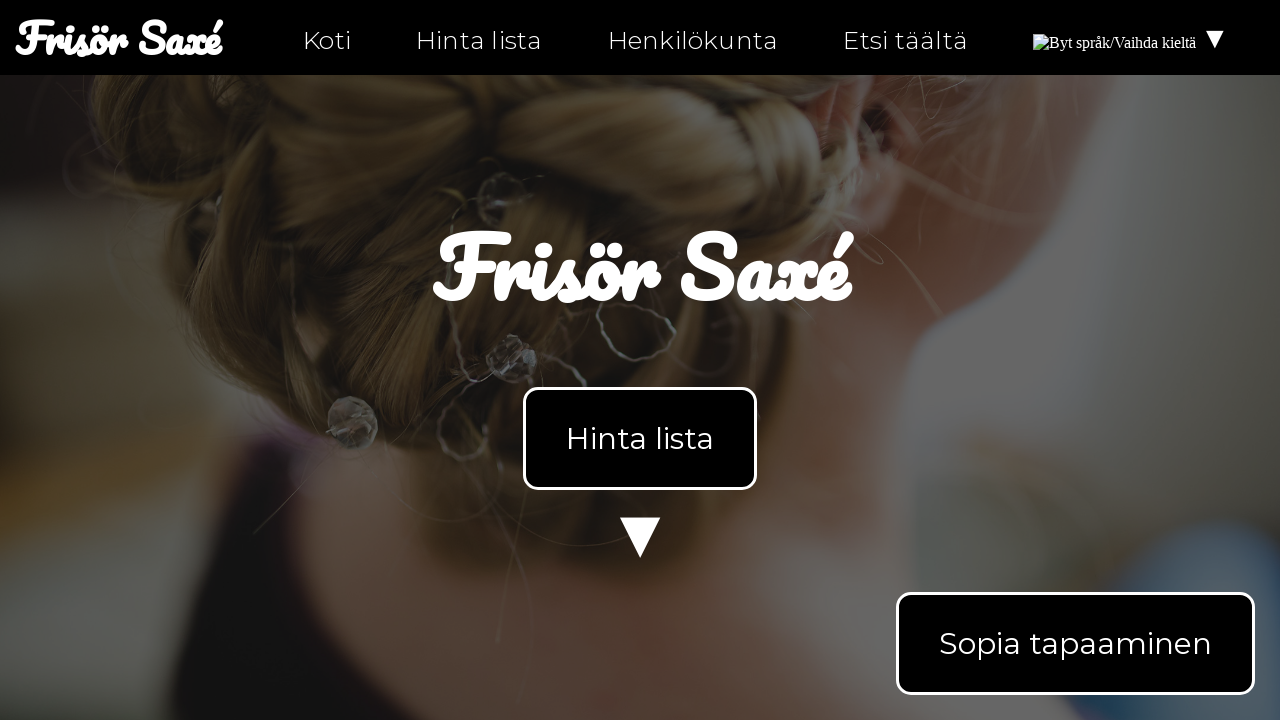

Verified 'Aukijat' (business hours) appears in page content
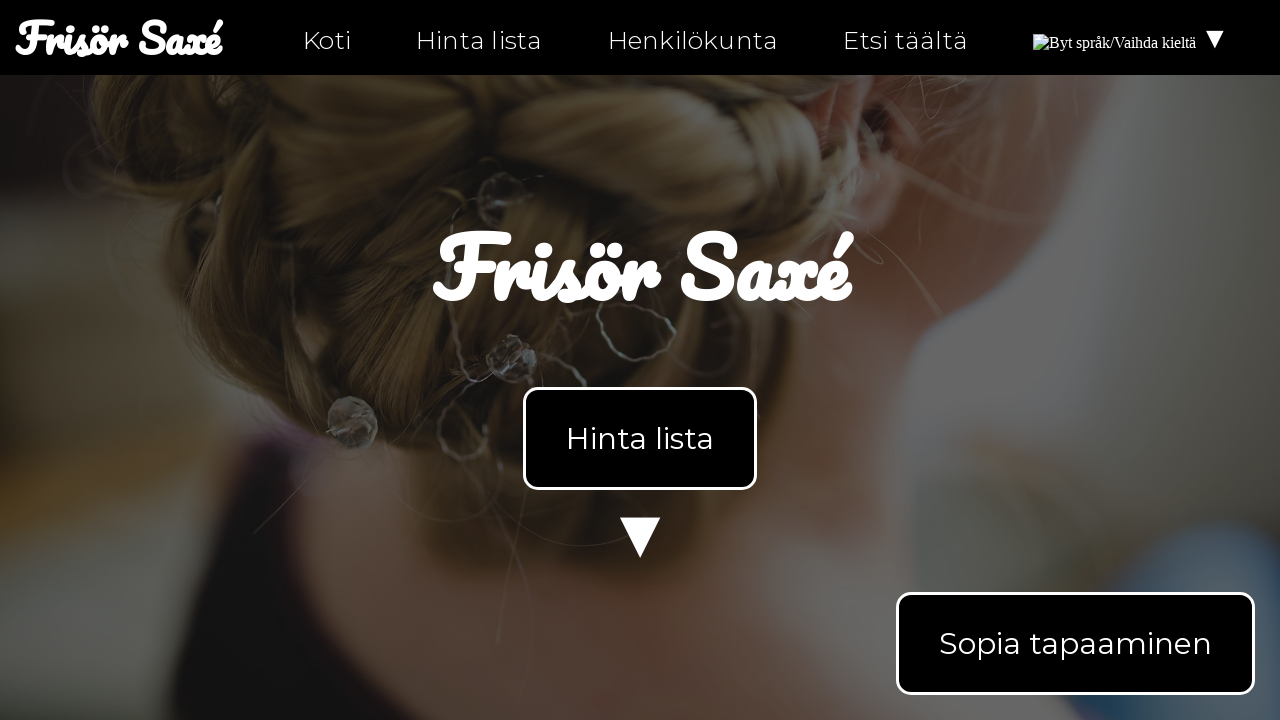

Verified phone number '0630-555-555' appears in page content
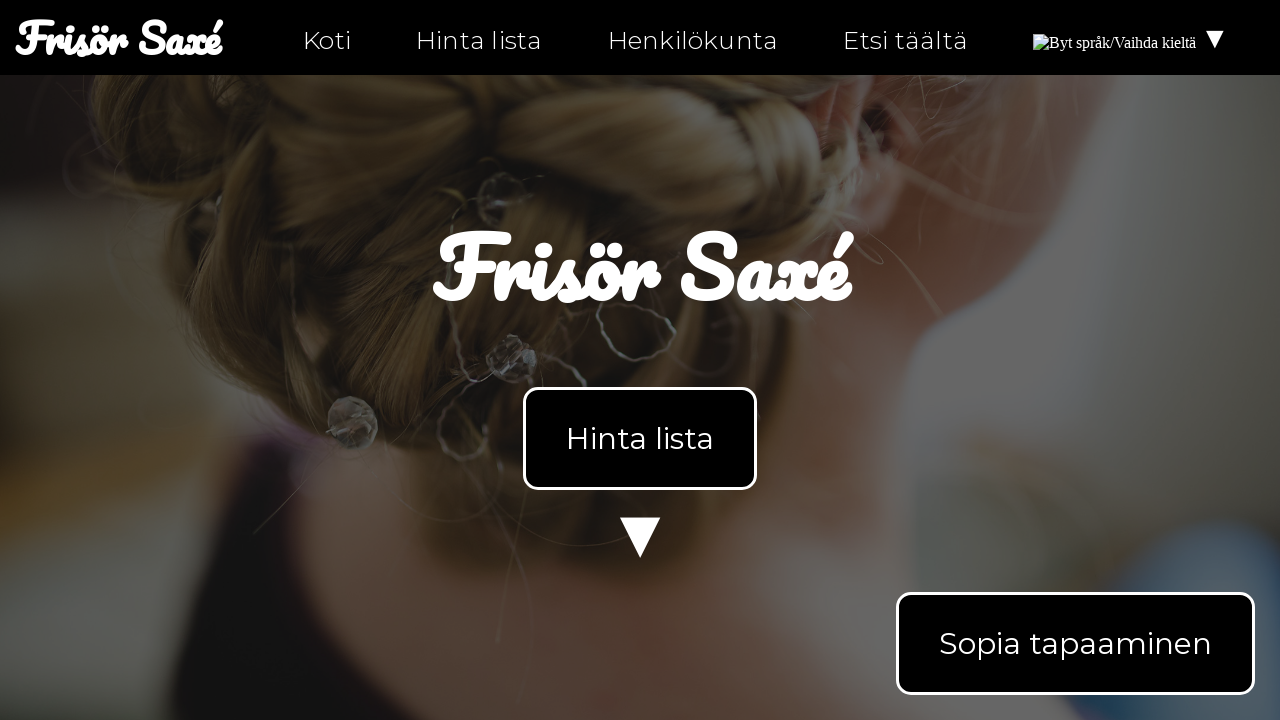

Navigated to personal-fi.html
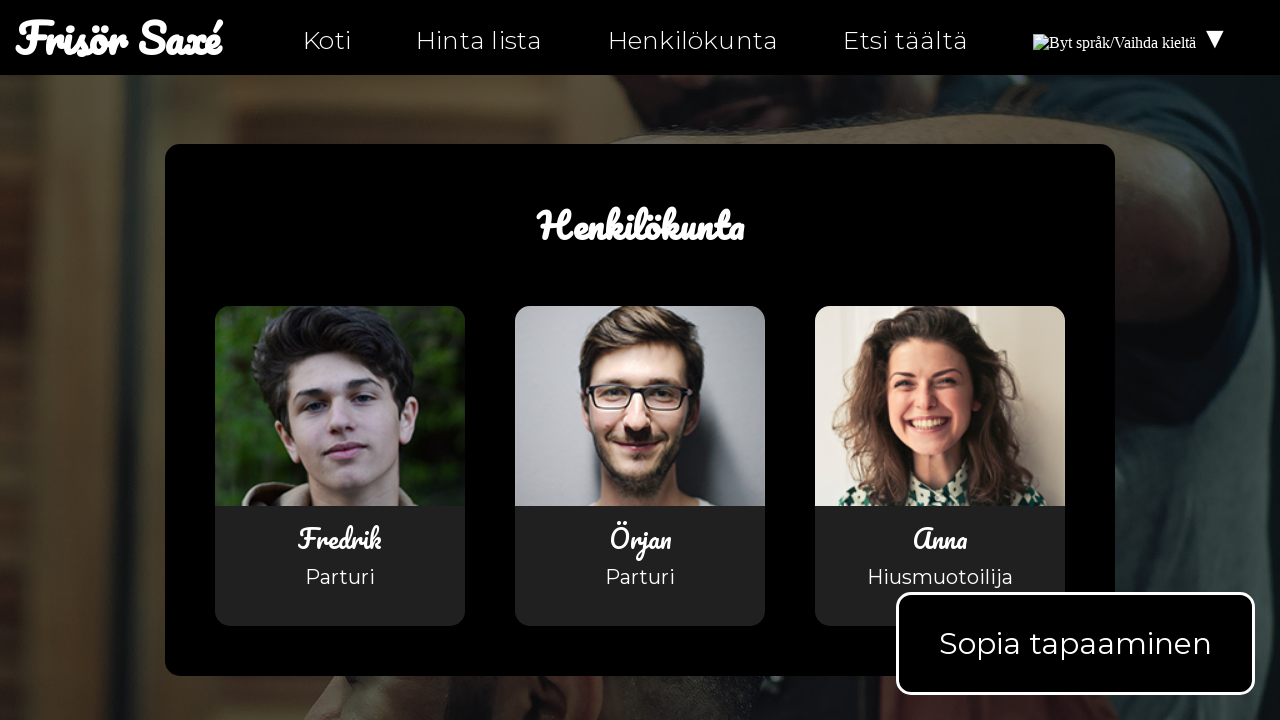

Waited for body element to load on personal-fi.html
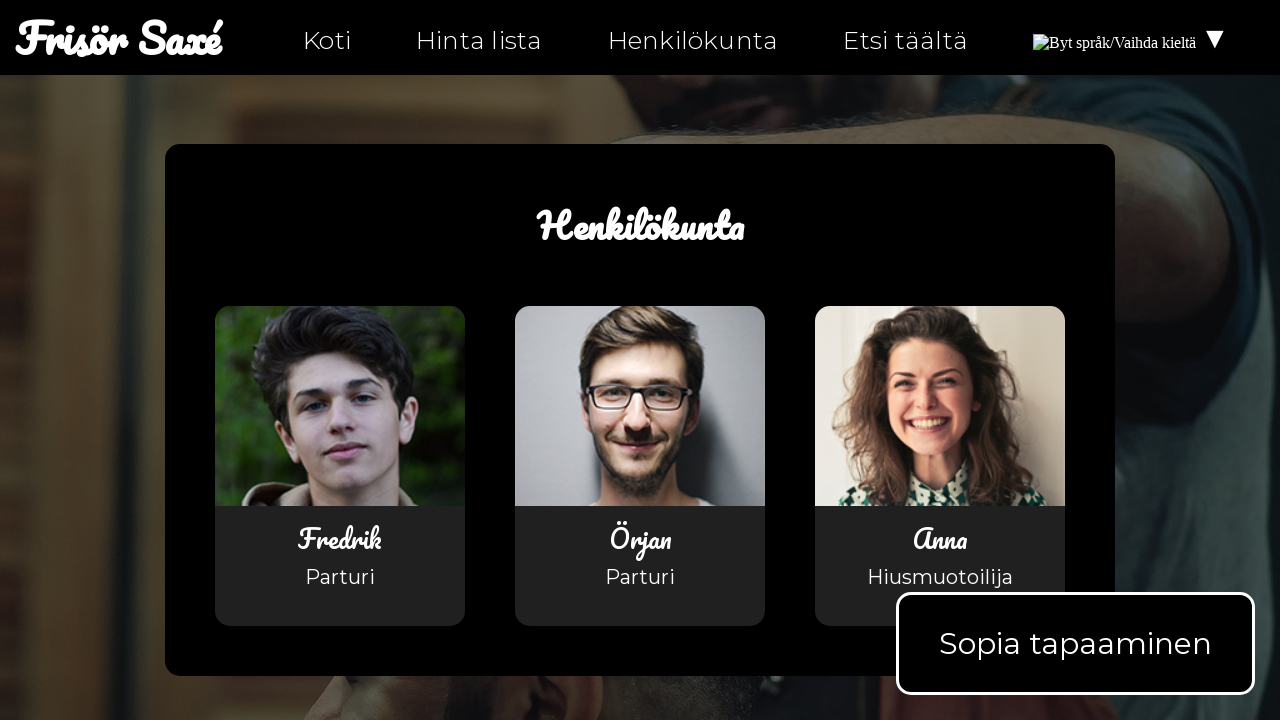

Navigated to hitta-hit-fi.html
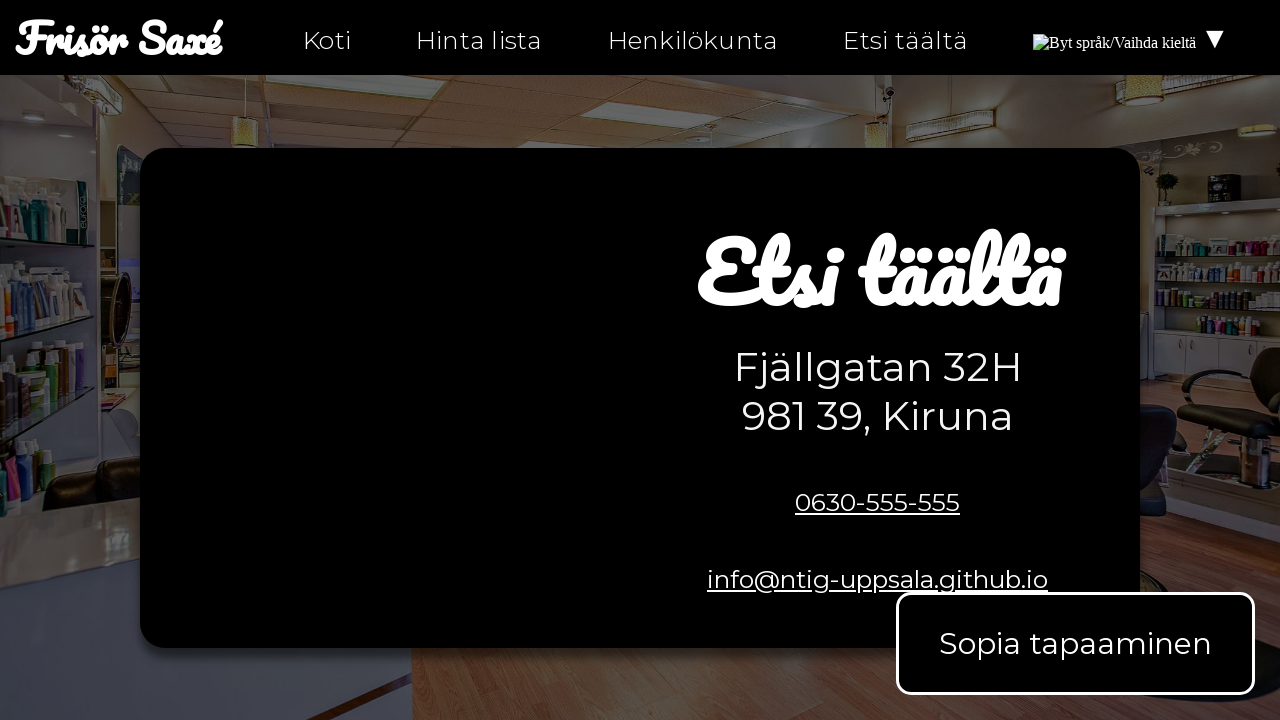

Waited for body element to load on hitta-hit-fi.html
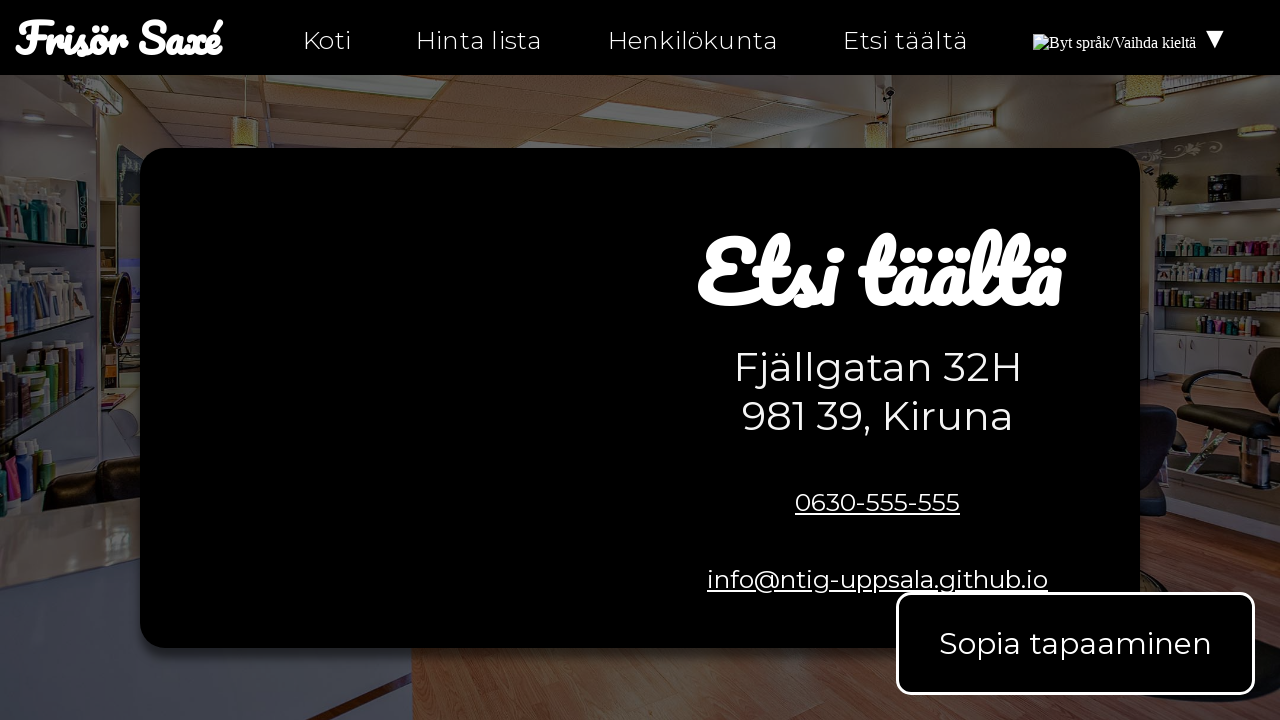

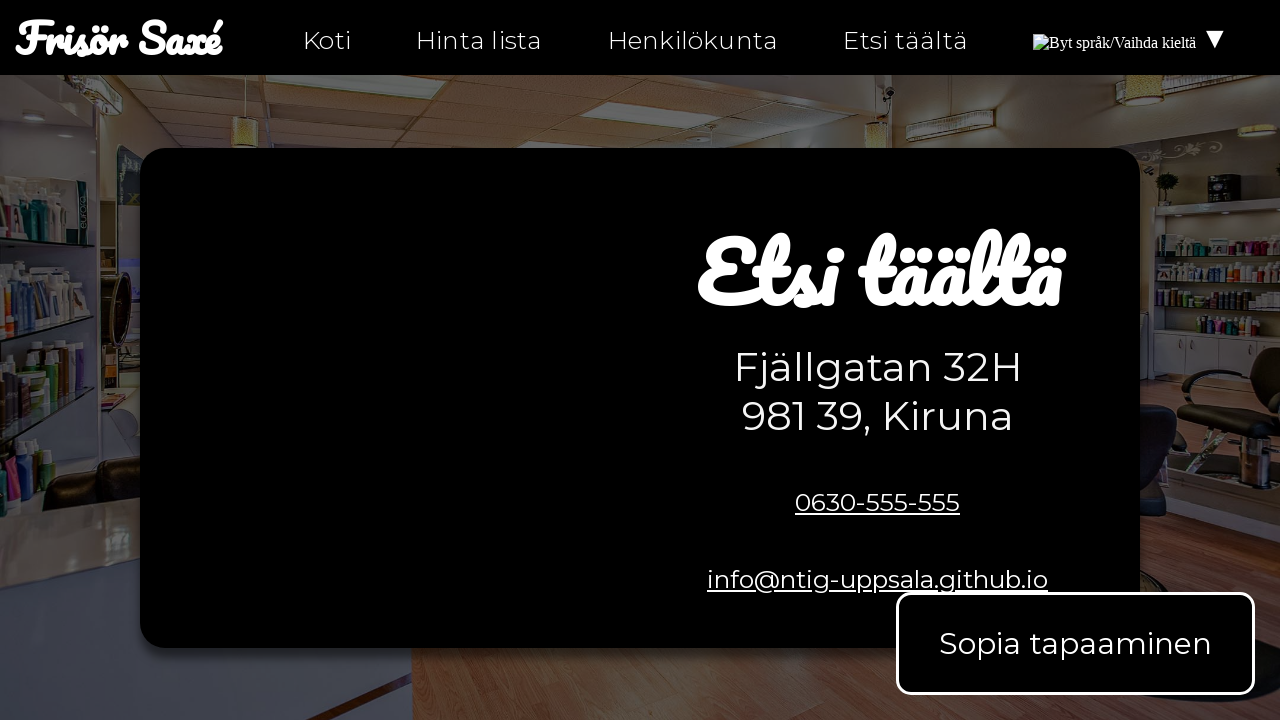